Tests multi-select dropdown functionality by selecting multiple options, verifying selections, and then deselecting items

Starting URL: https://www.w3schools.com/tags/tryit.asp?filename=tryhtml_select_multiple

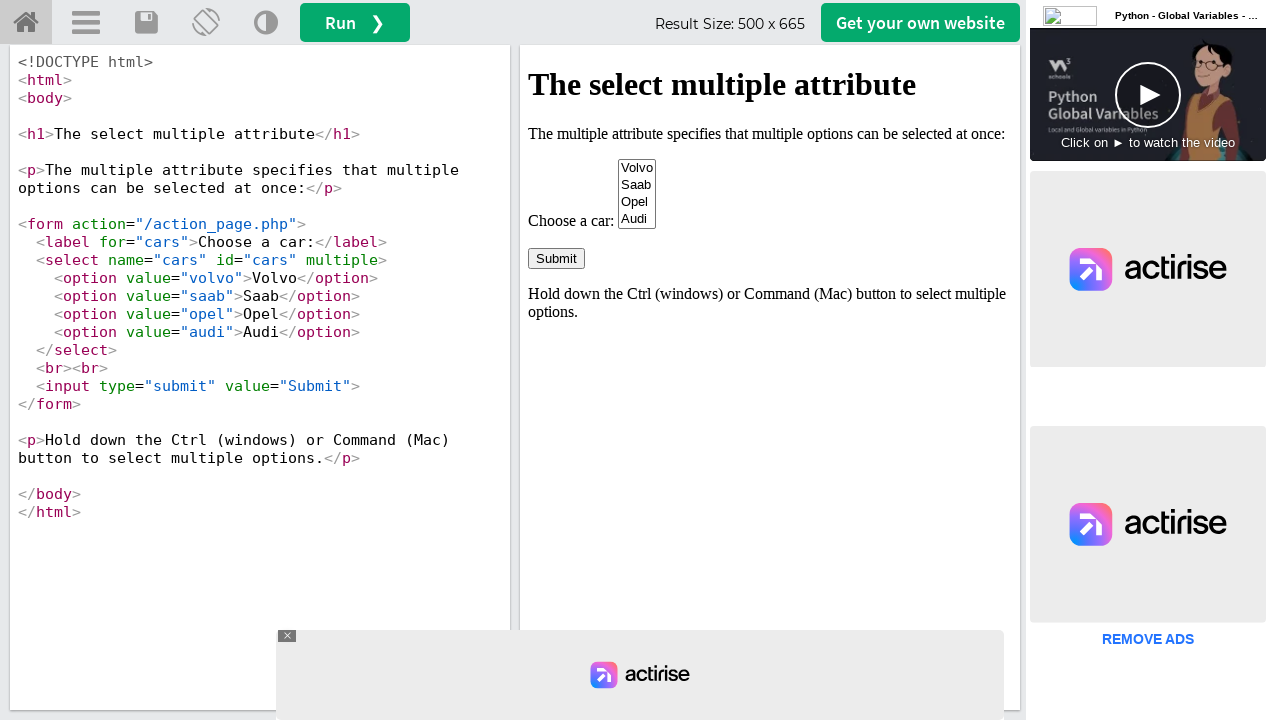

Located iframe with ID 'iframeResult' containing the form
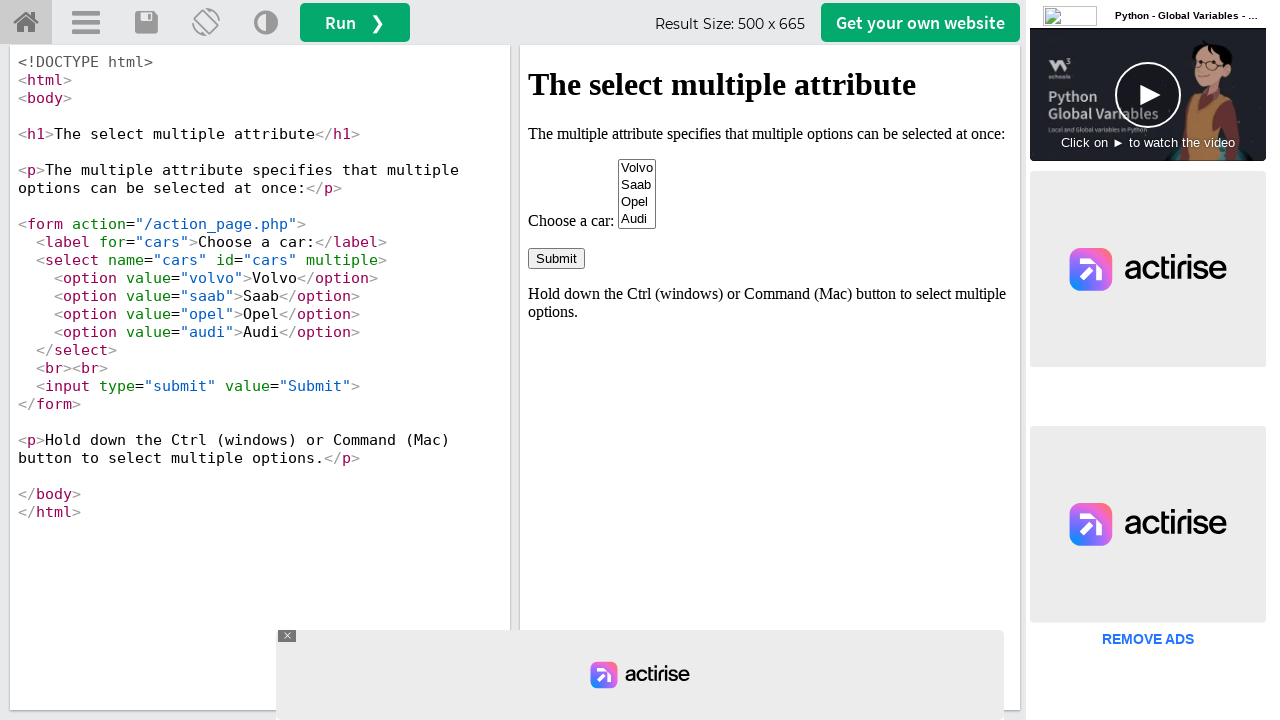

Located multi-select dropdown with ID 'cars'
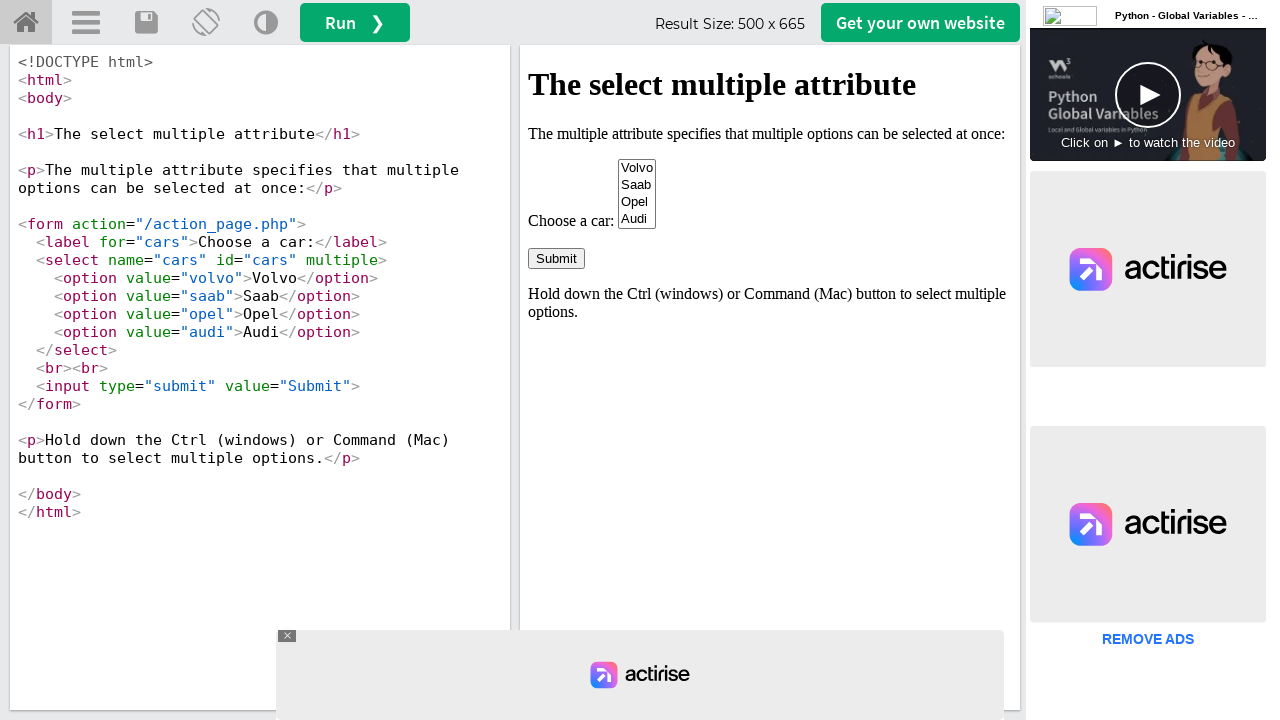

Selected 'Volvo' from the dropdown on iframe#iframeResult >> internal:control=enter-frame >> select#cars
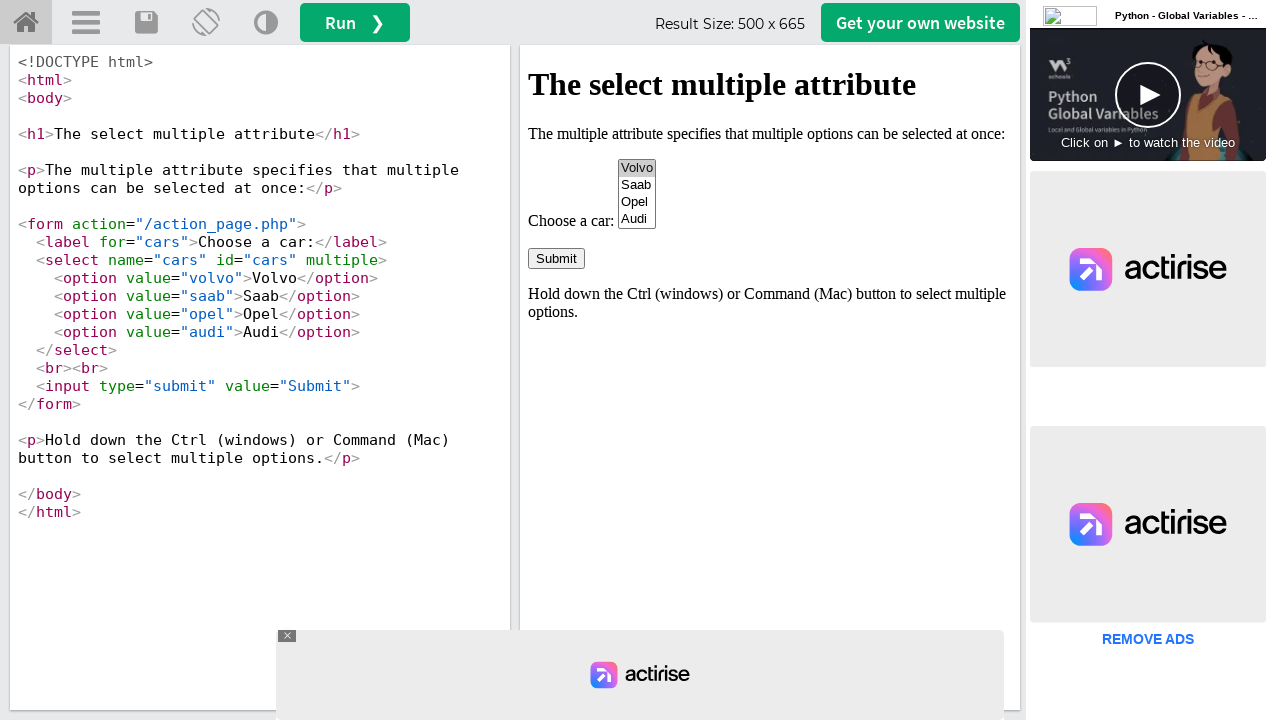

Waited 2000ms after selecting Volvo
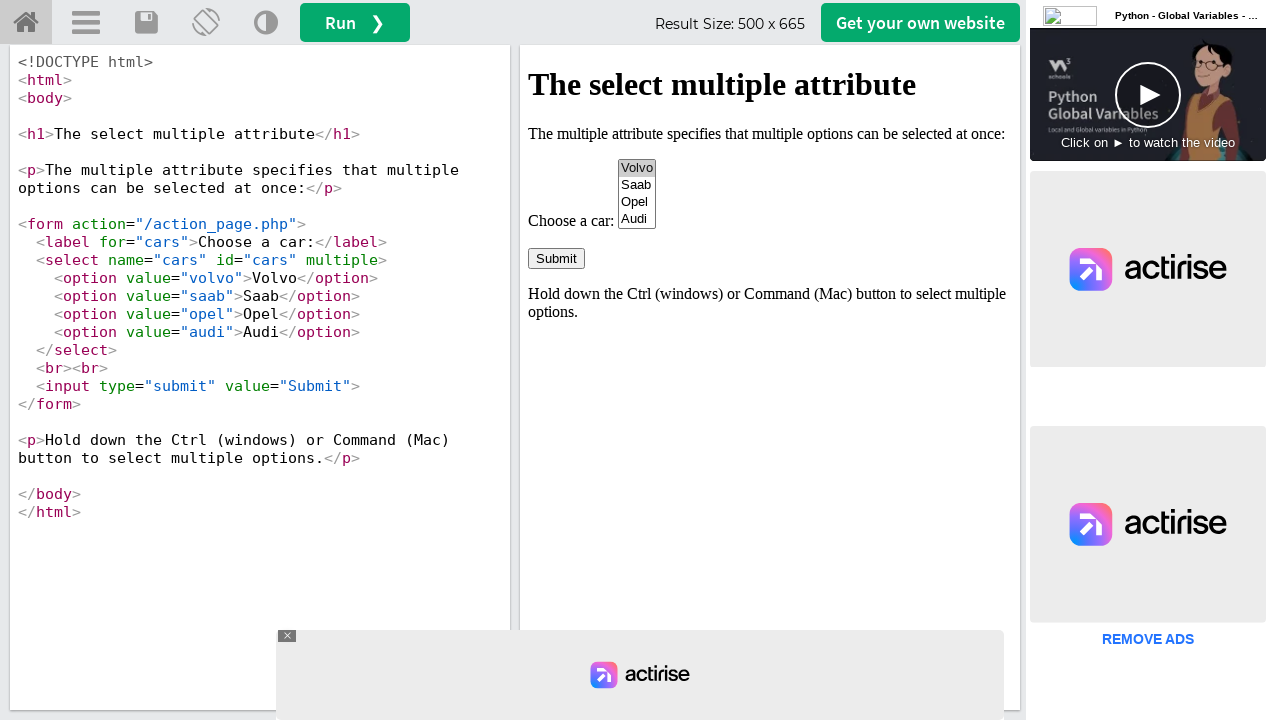

Selected 'Volvo' and 'Audi' from the dropdown on iframe#iframeResult >> internal:control=enter-frame >> select#cars
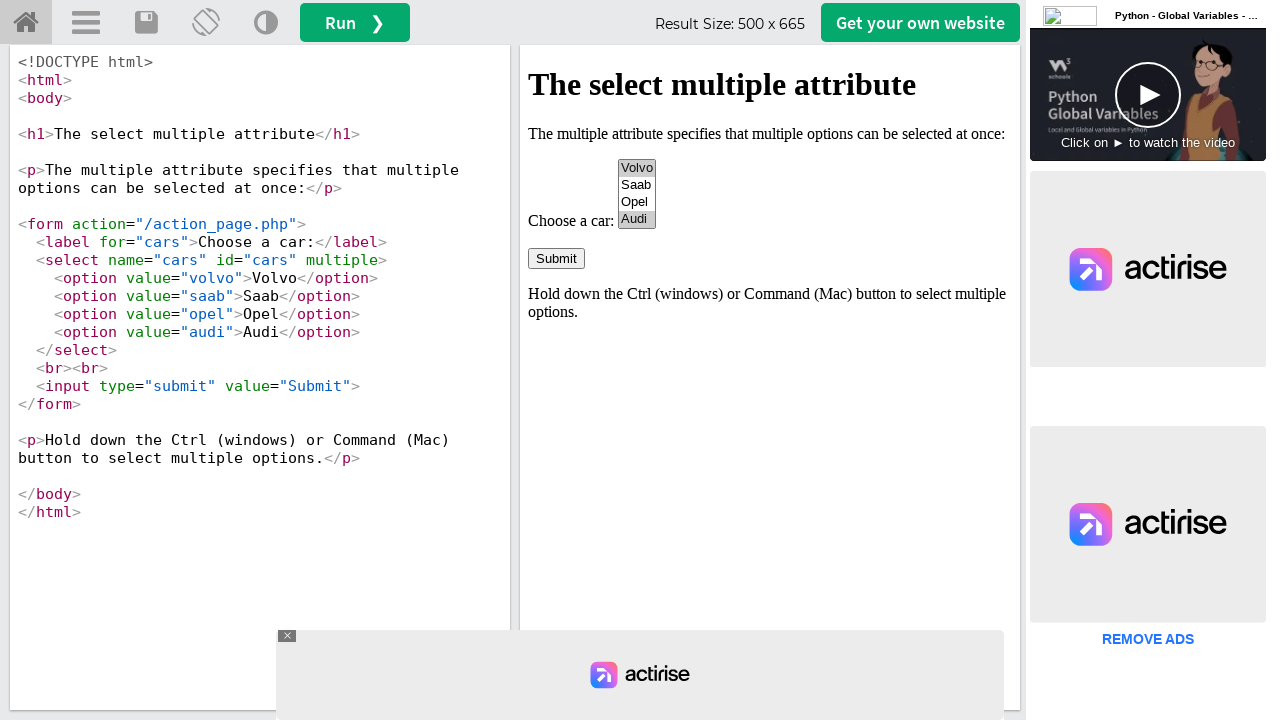

Waited 2000ms after selecting Volvo and Audi
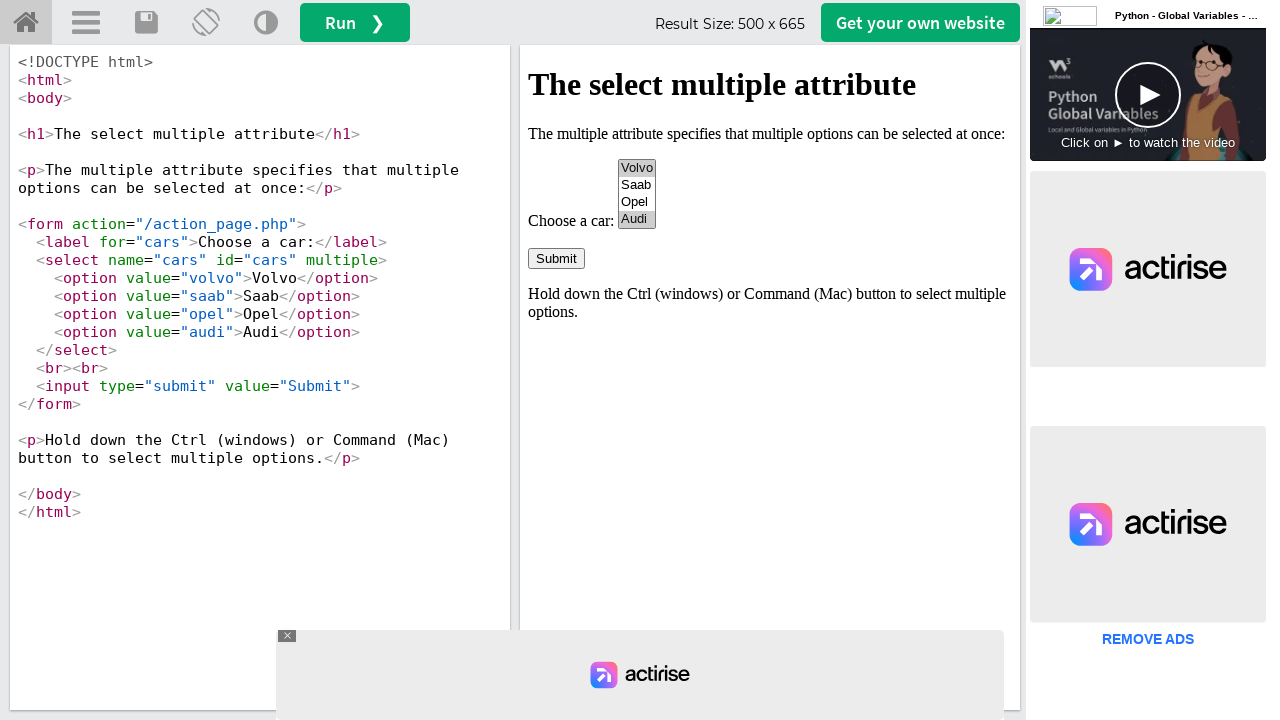

Selected 'Volvo', 'Audi', and 'Saab' from the dropdown on iframe#iframeResult >> internal:control=enter-frame >> select#cars
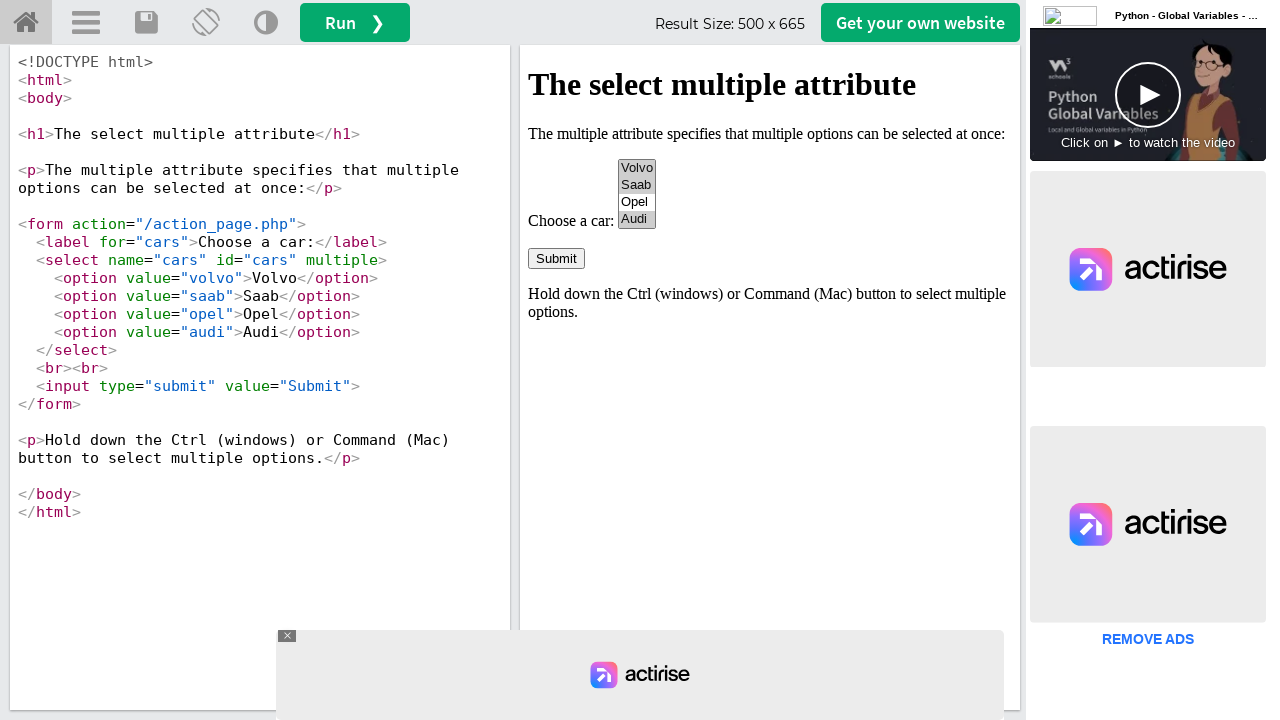

Waited 2000ms after selecting Volvo, Audi, and Saab
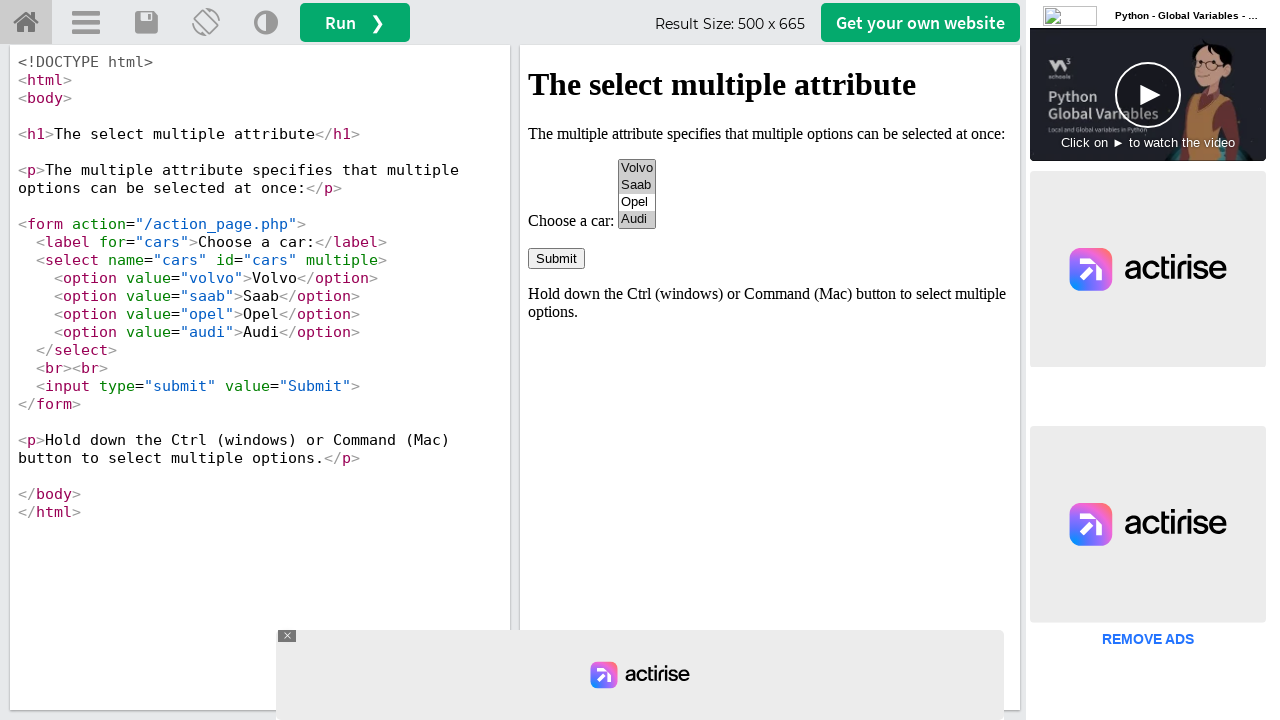

Evaluated all selected options: ['Volvo', 'Saab', 'Audi']
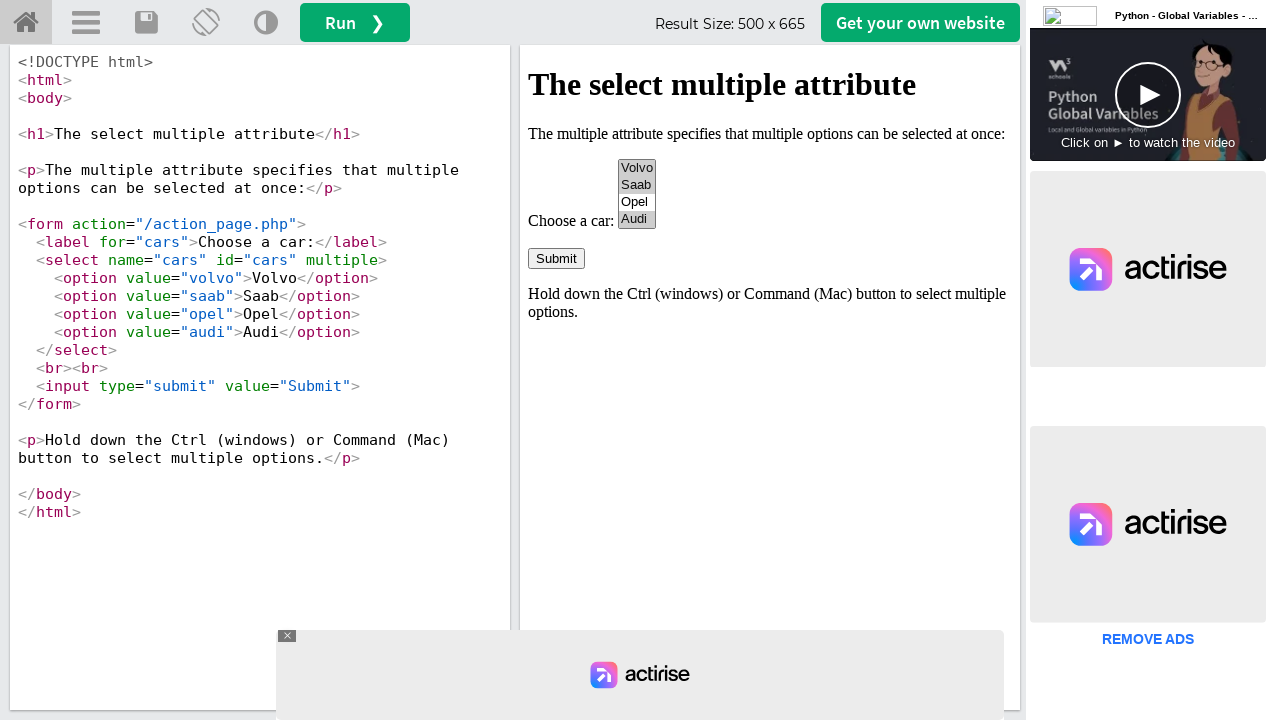

Evaluated first selected option: Volvo
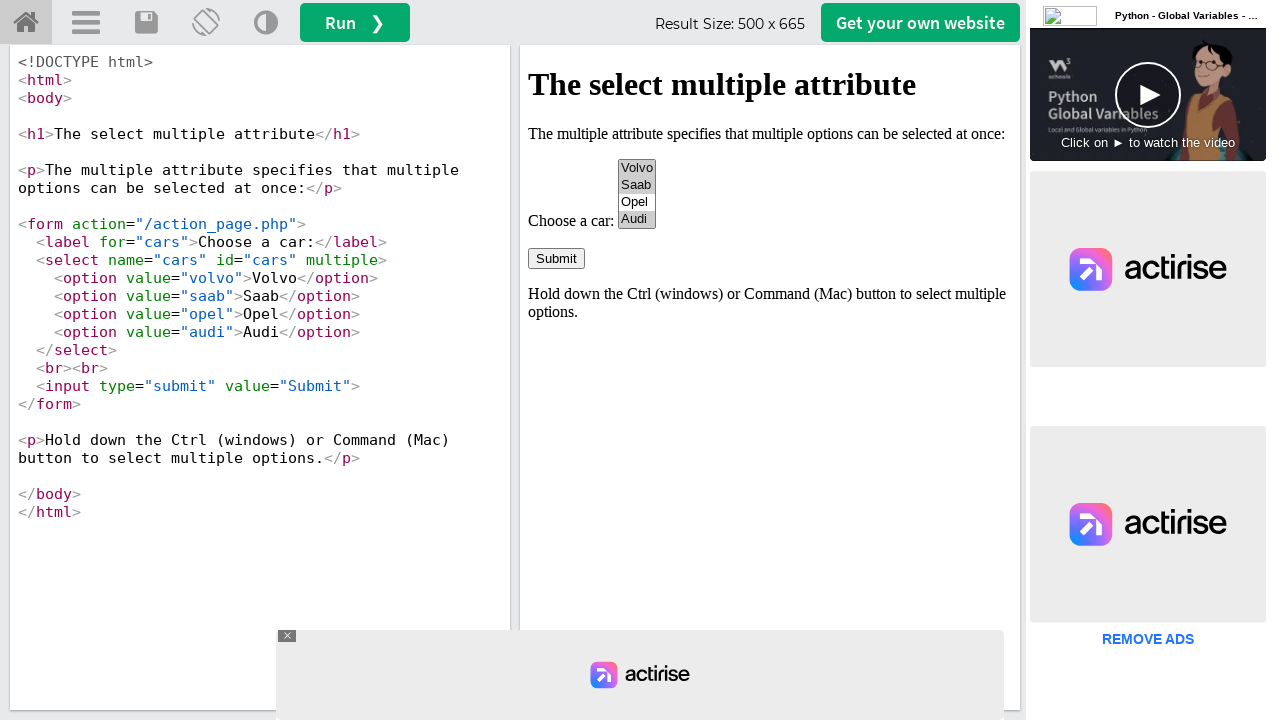

Selected 'Volvo' and 'Saab', deselecting 'Audi' on iframe#iframeResult >> internal:control=enter-frame >> select#cars
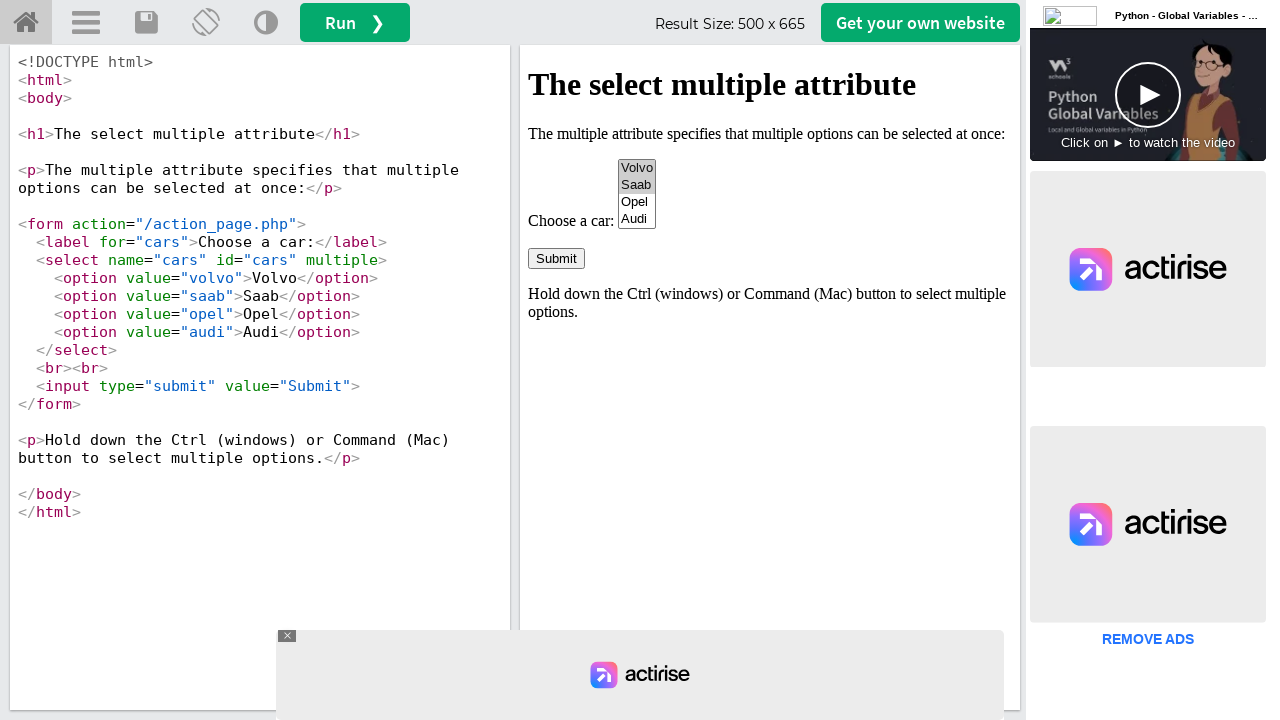

Waited 1000ms after deselecting Audi
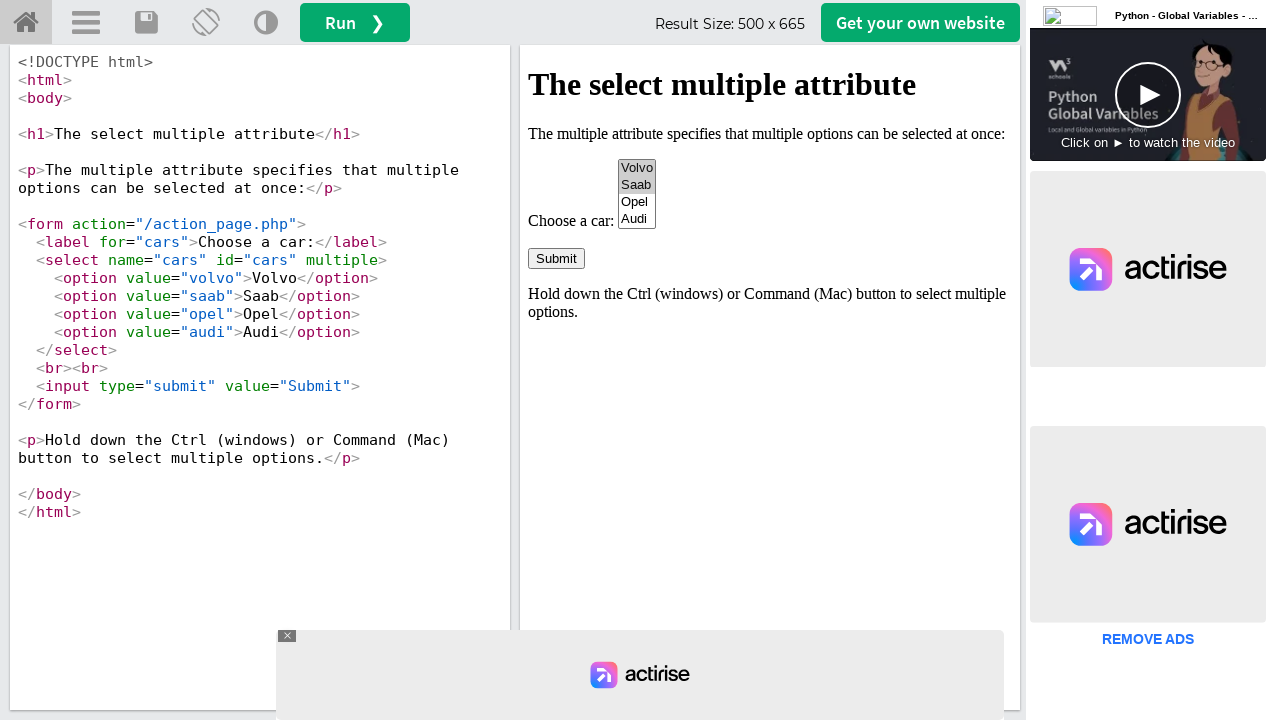

Selected only 'Saab', deselecting 'Volvo' on iframe#iframeResult >> internal:control=enter-frame >> select#cars
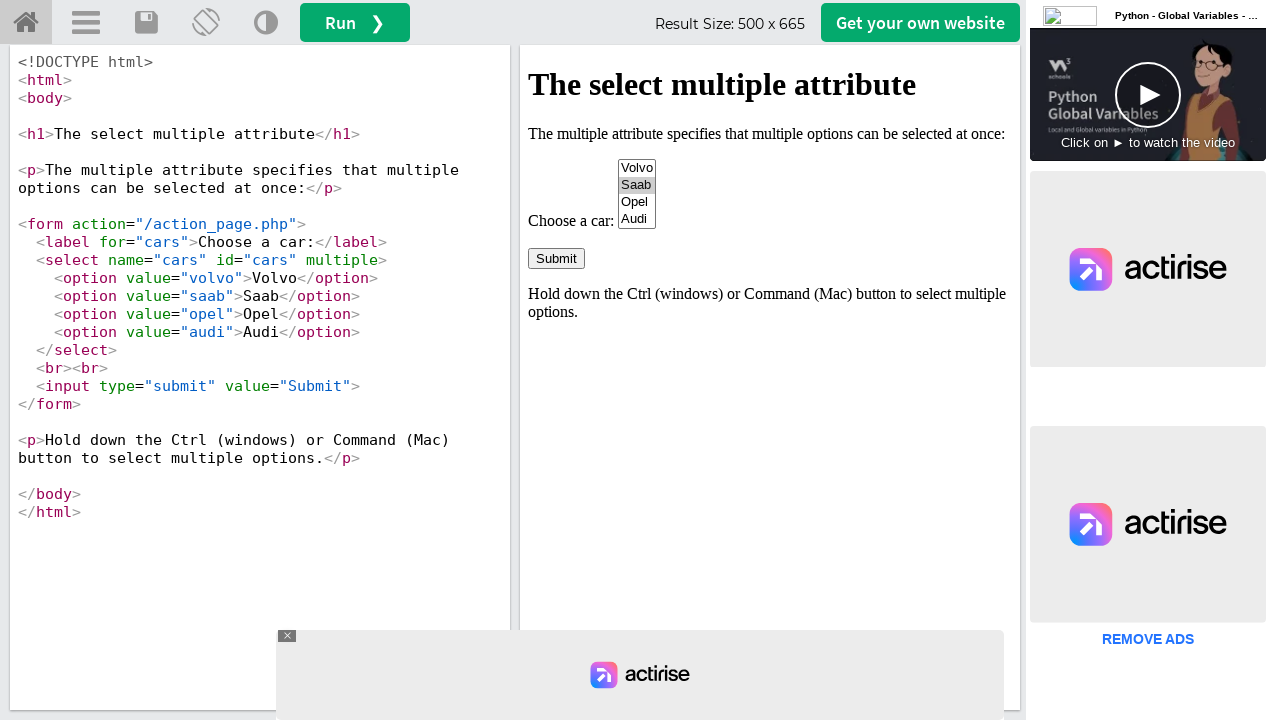

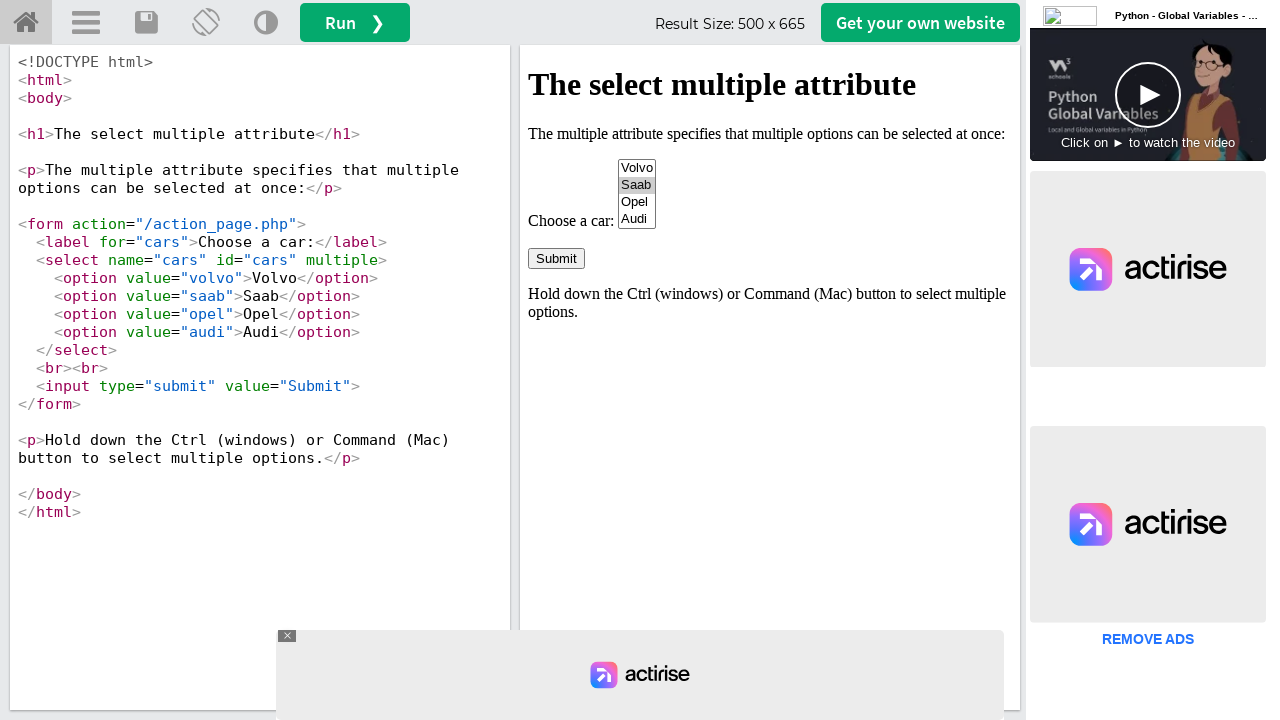